Tests the search functionality on Python.org by entering a search query "pycon" and submitting the form

Starting URL: http://www.python.org

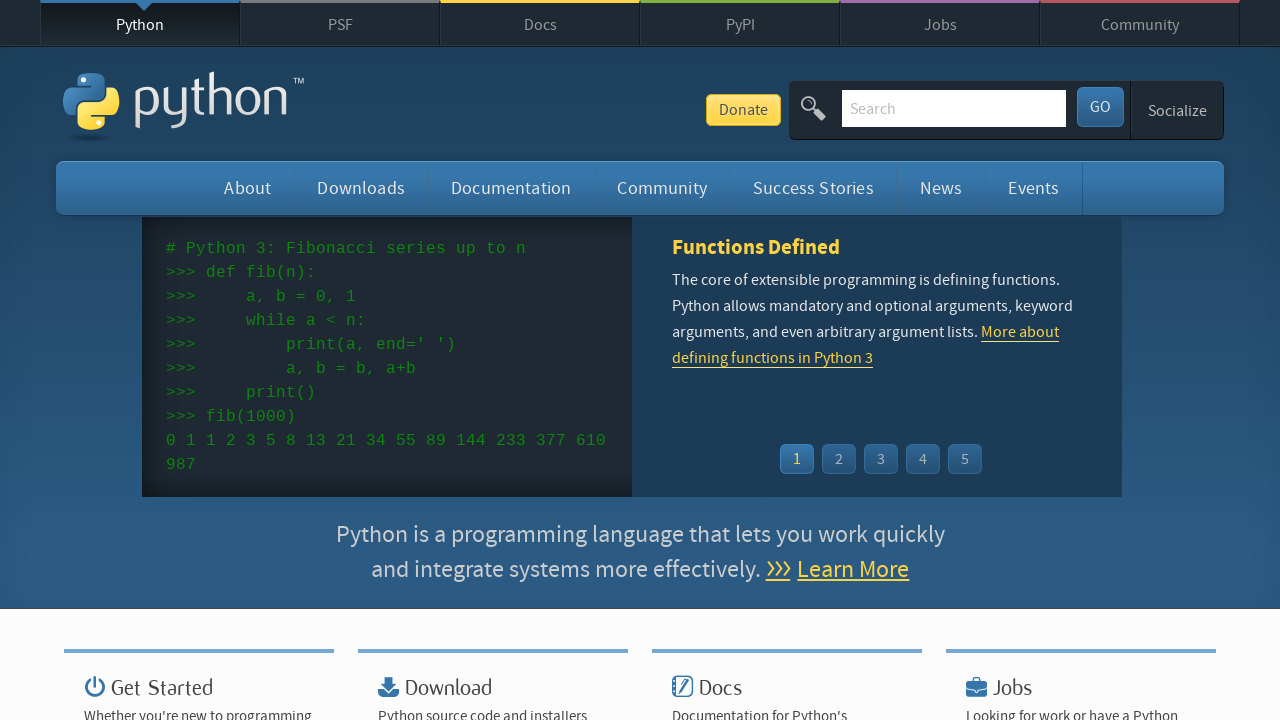

Cleared the search input field on input[name='q']
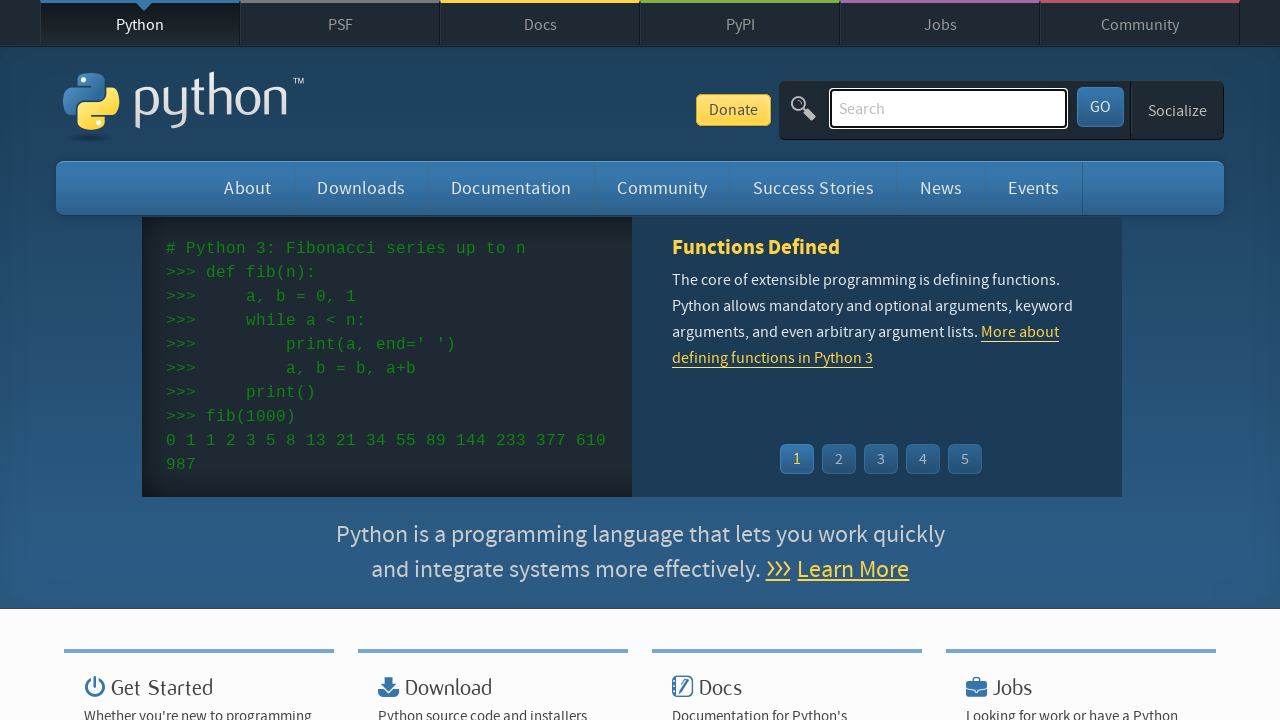

Filled search field with 'pycon' on input[name='q']
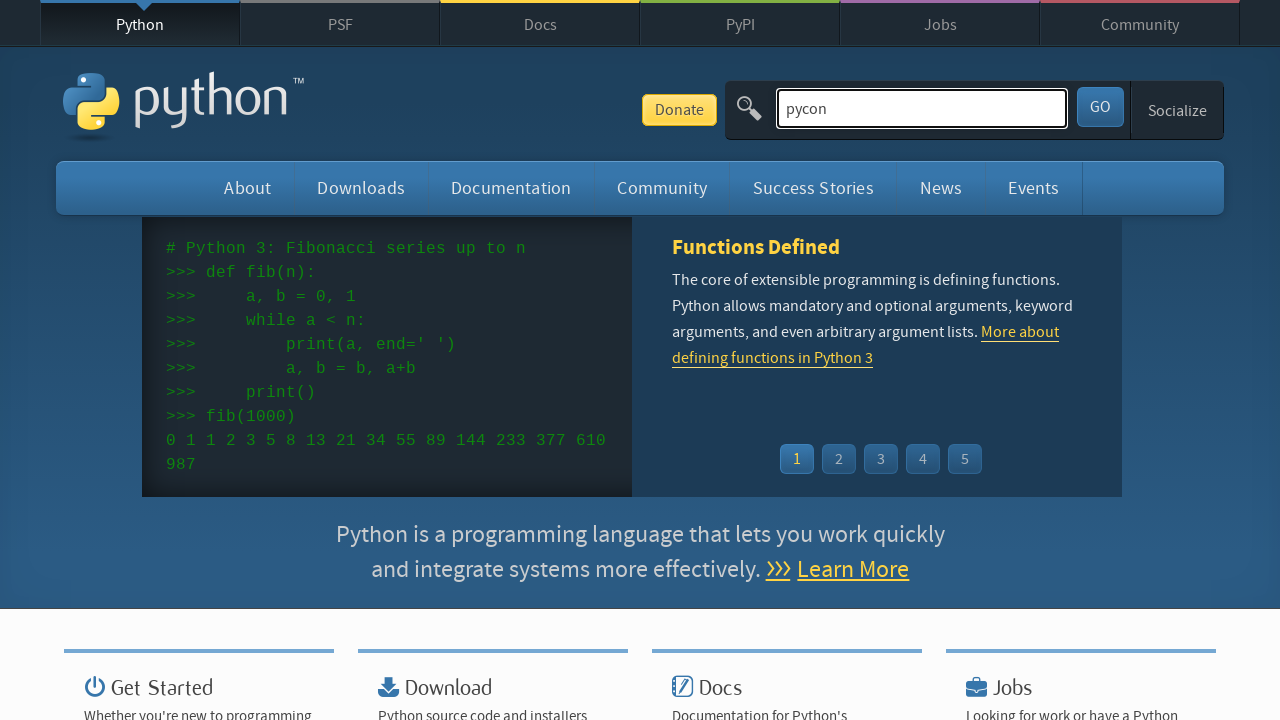

Pressed Enter to submit search form on input[name='q']
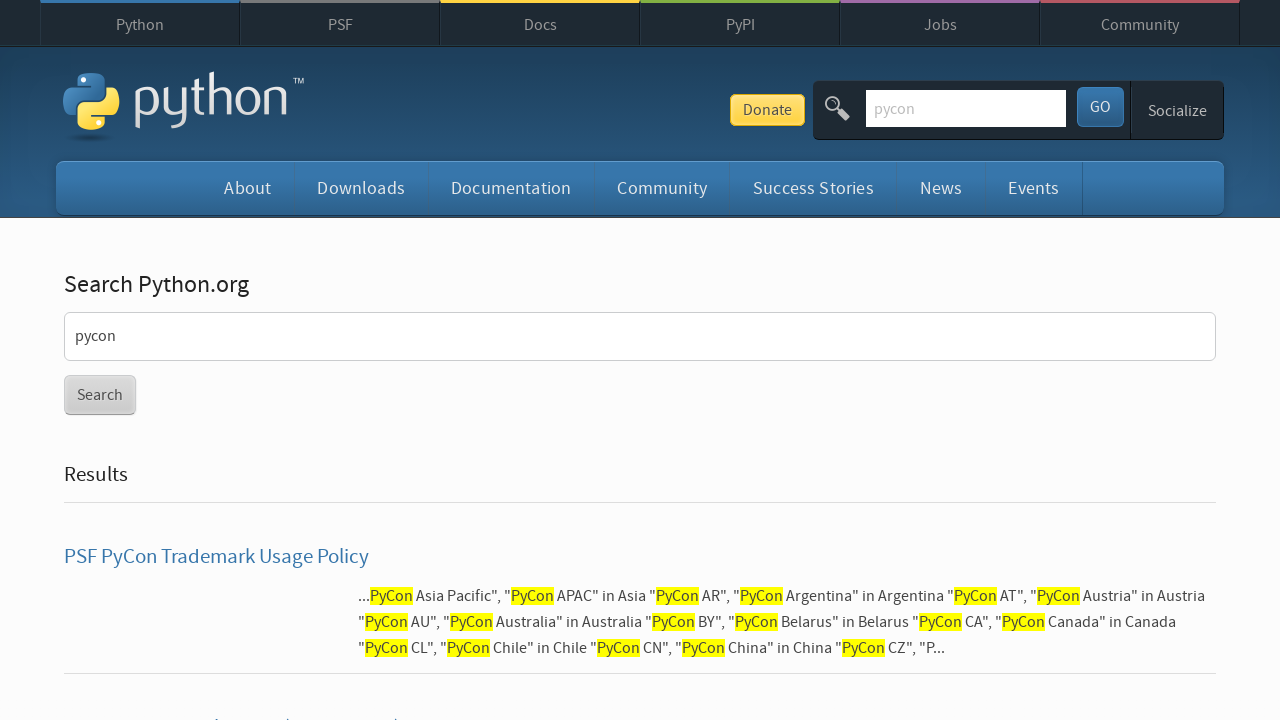

Search results page loaded successfully
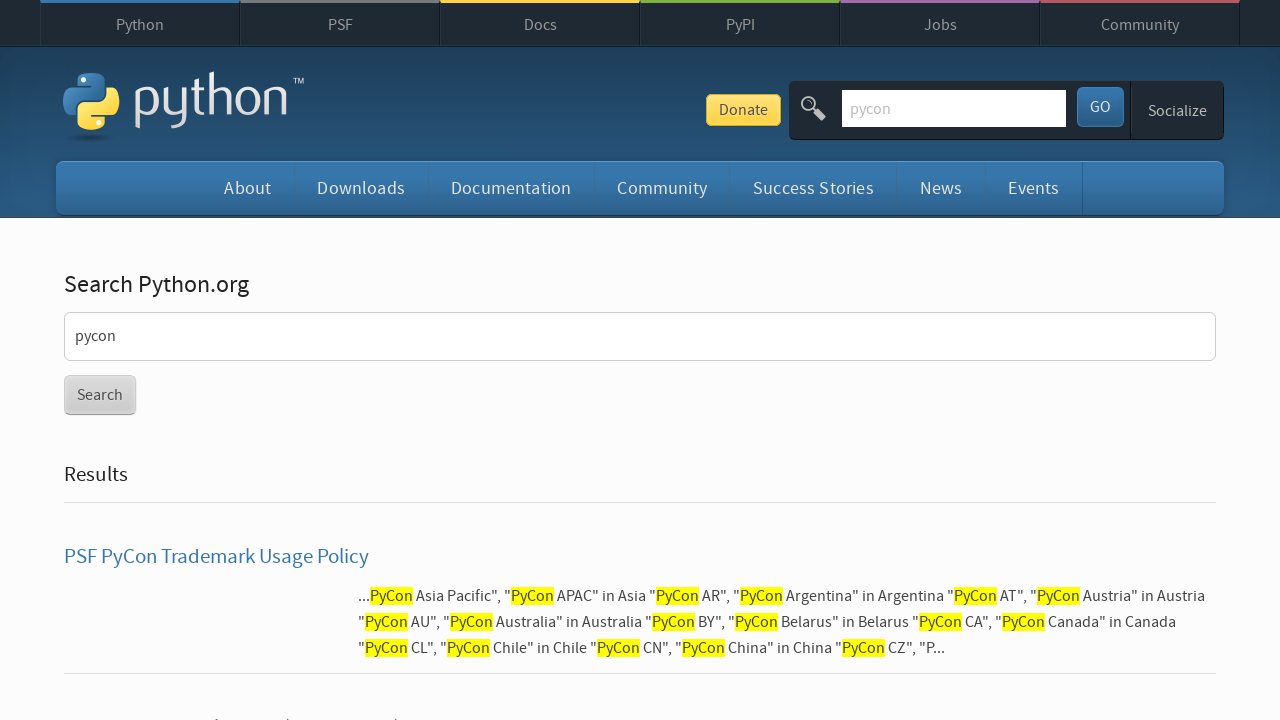

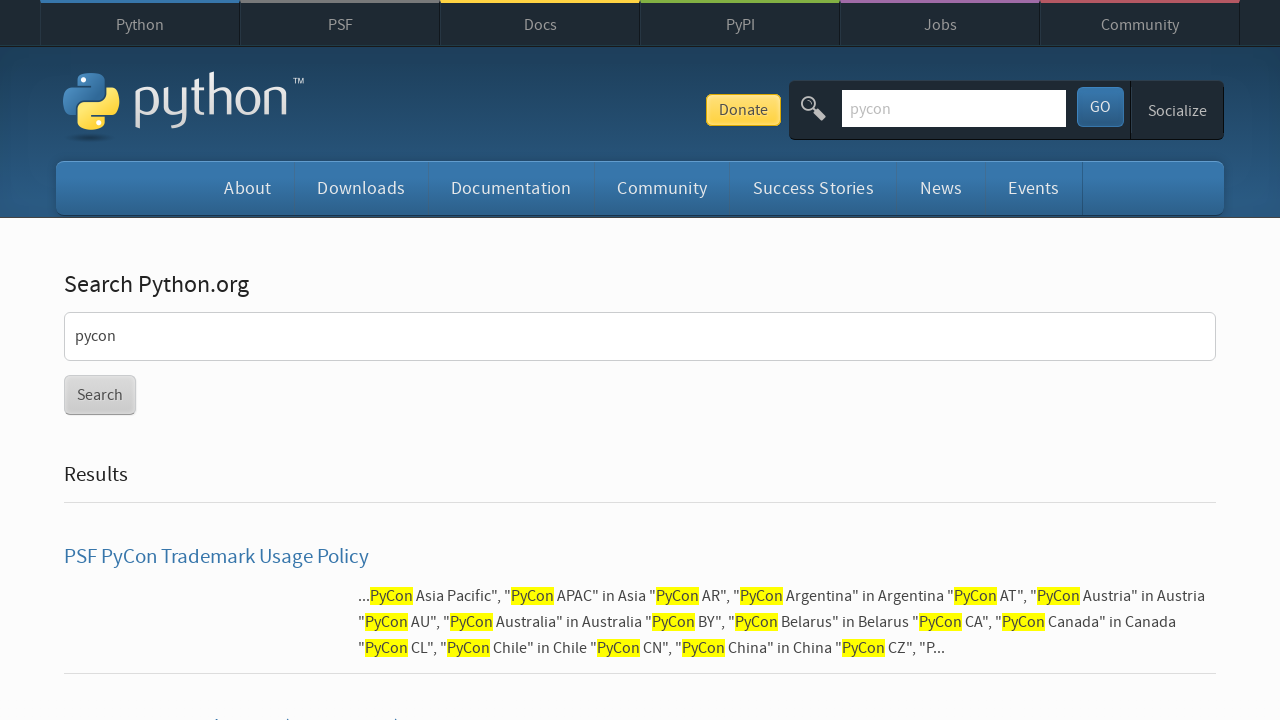